Tests child window/popup handling by clicking a blinking text link, opening a popup window, and extracting text content from the child page to verify an email address

Starting URL: https://rahulshettyacademy.com/loginpagePractise/

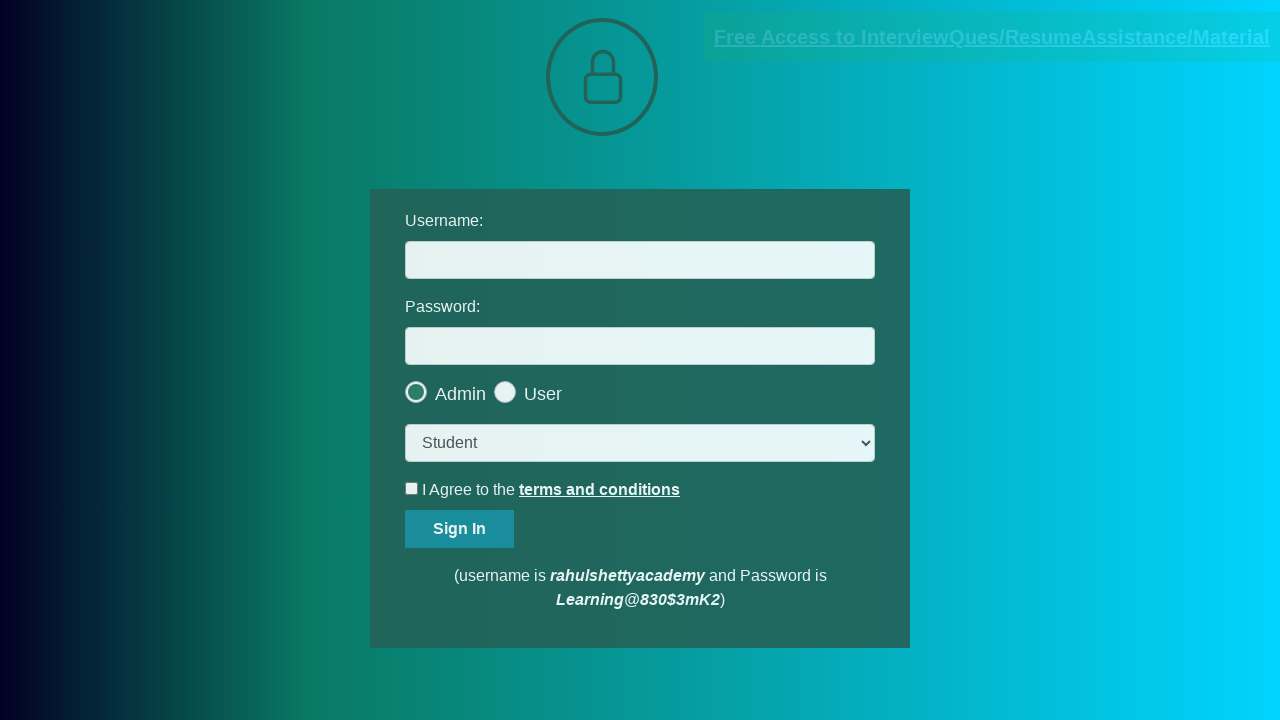

Clicked blinking text link to open popup window at (992, 37) on .blinkingText
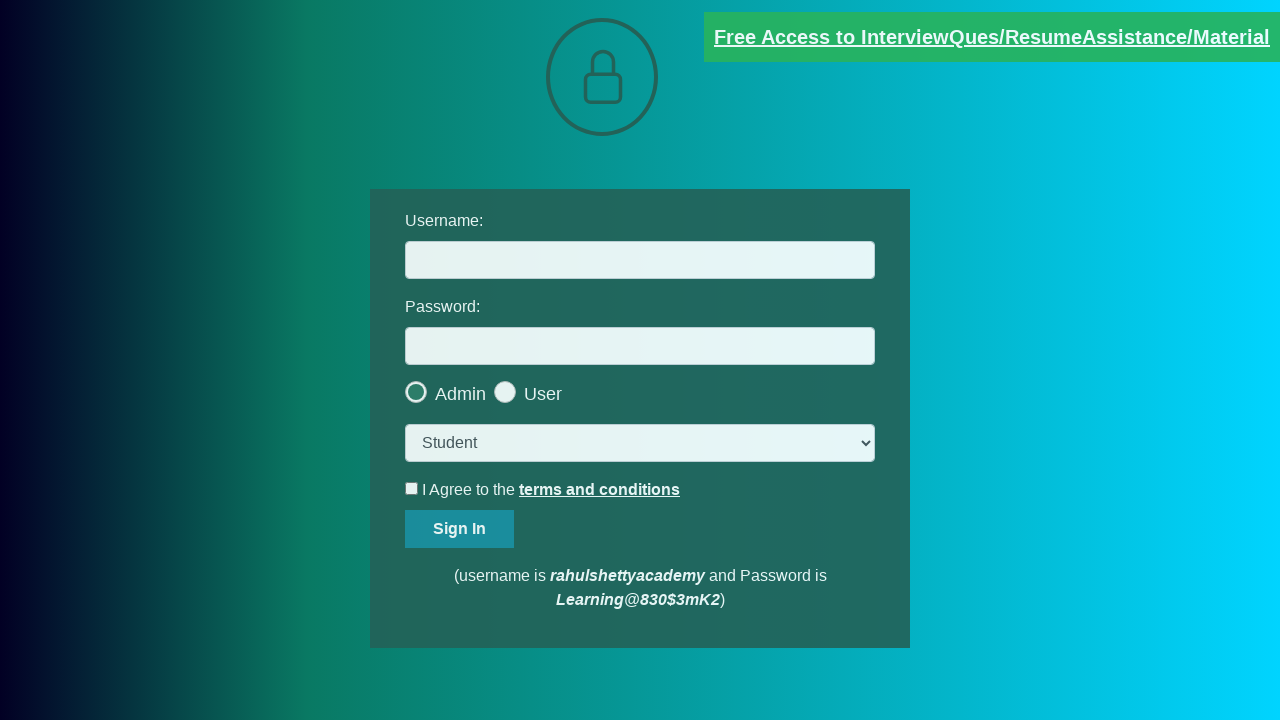

Child popup window opened and reference obtained
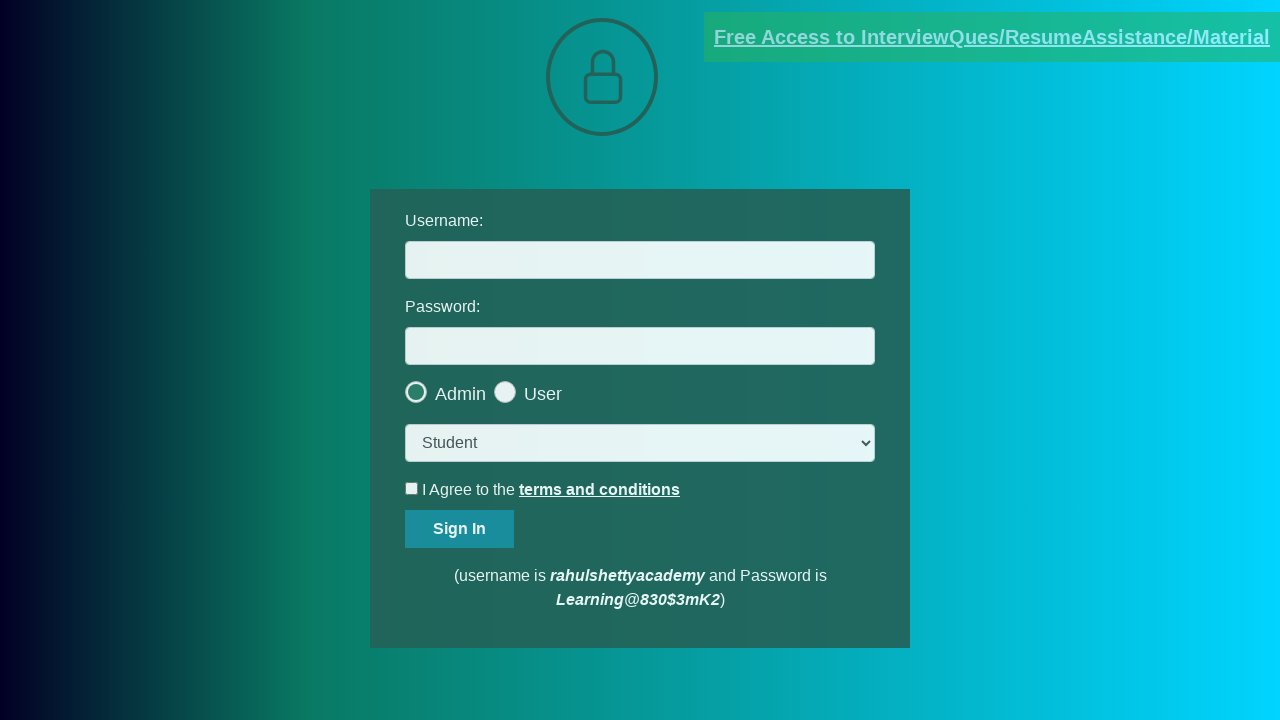

Extracted text content from red-colored element in child page
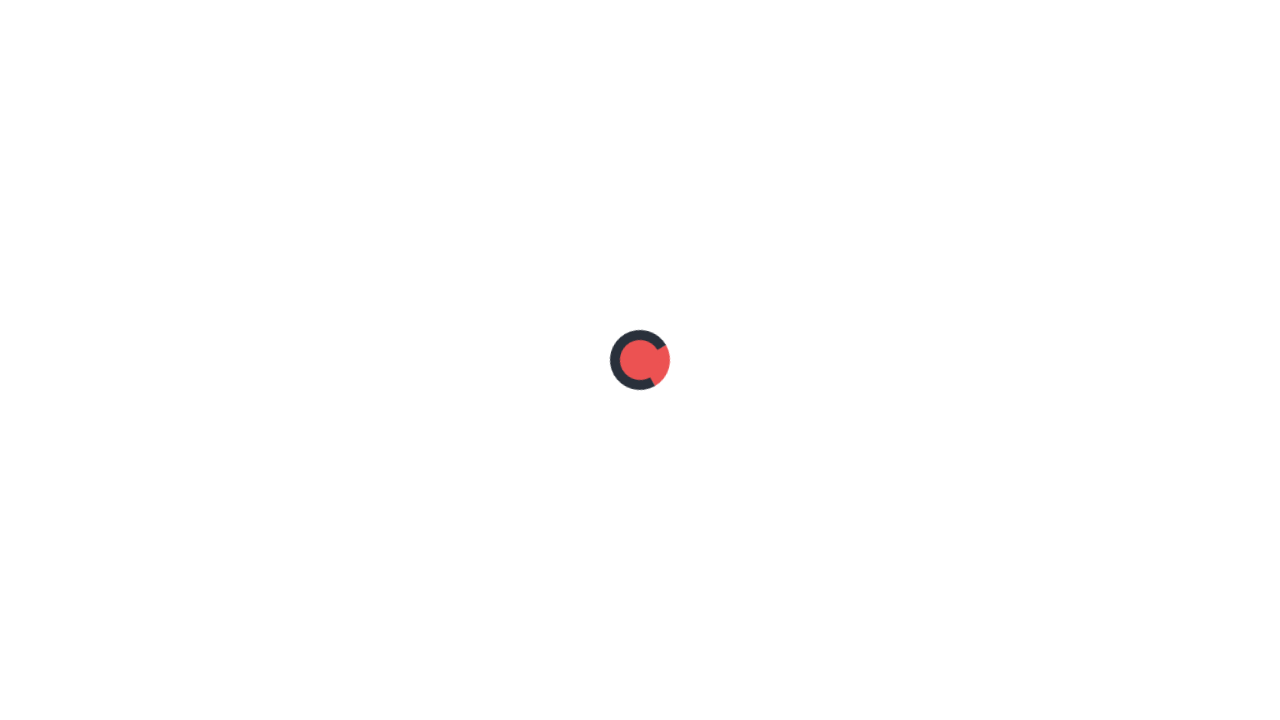

Parsed email address from text: mentor@rahulshettyacademy.com
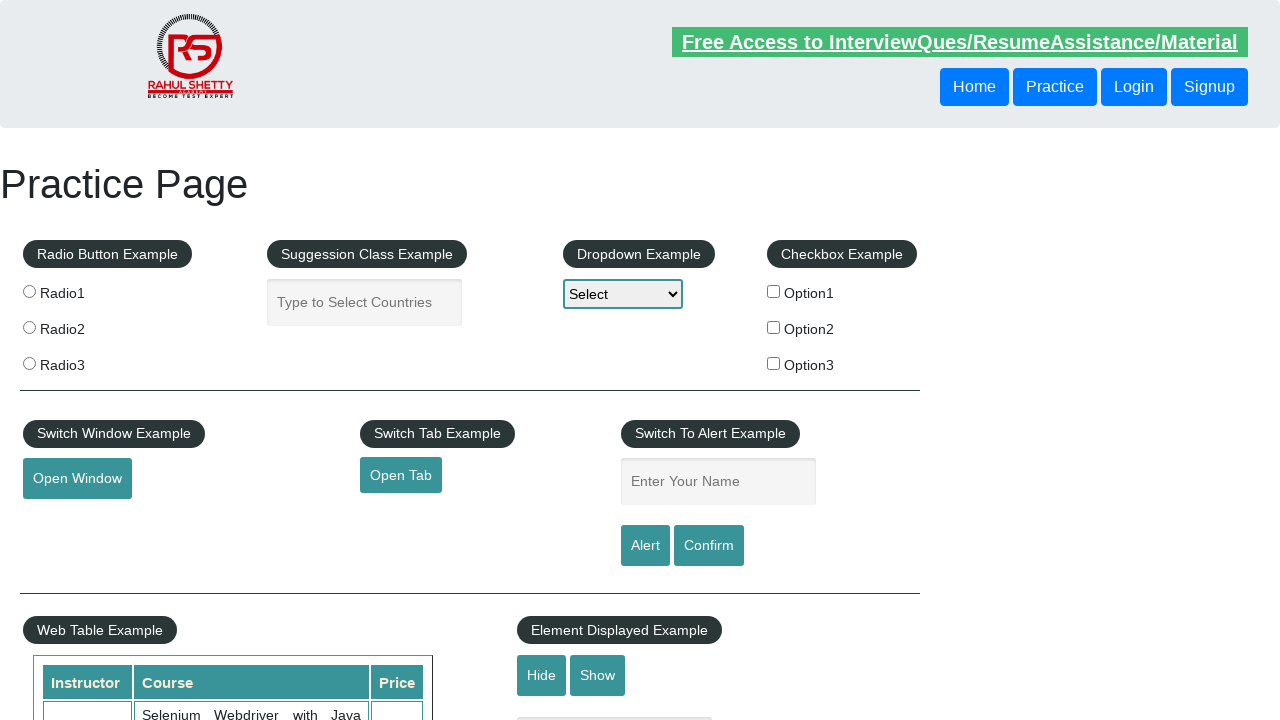

Verified email address matches expected value 'mentor@rahulshettyacademy.com'
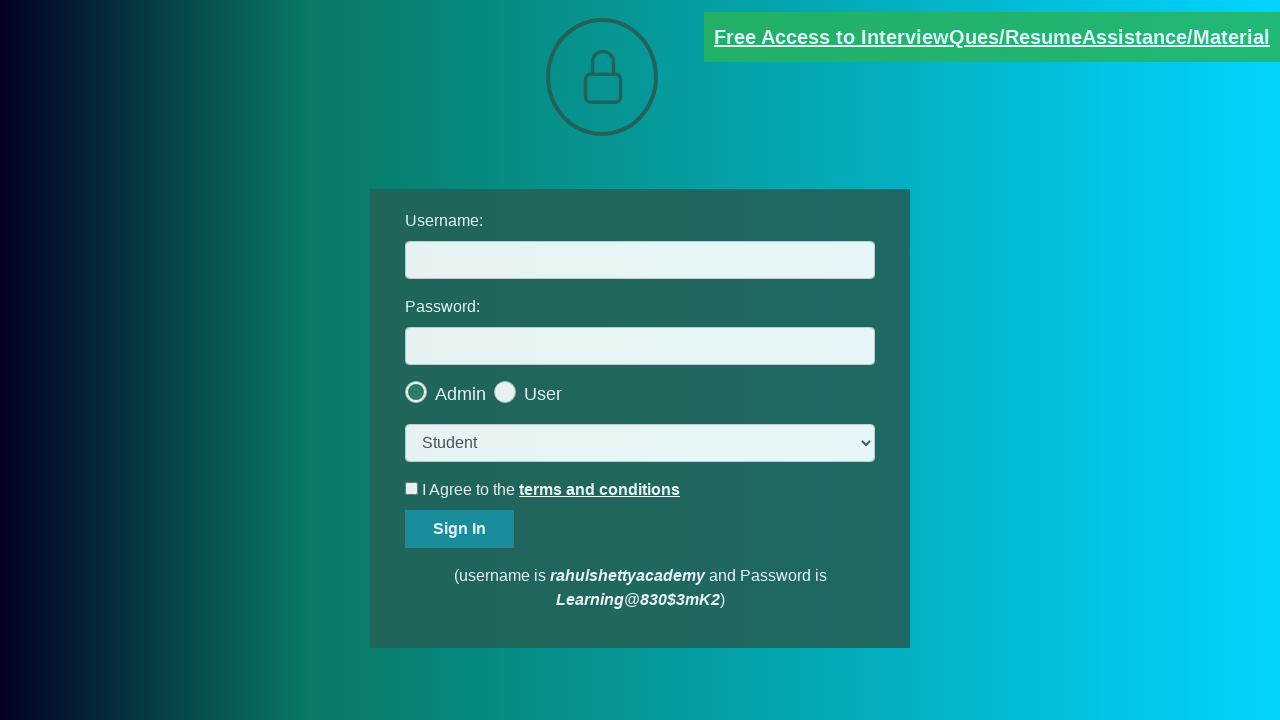

Closed child popup window
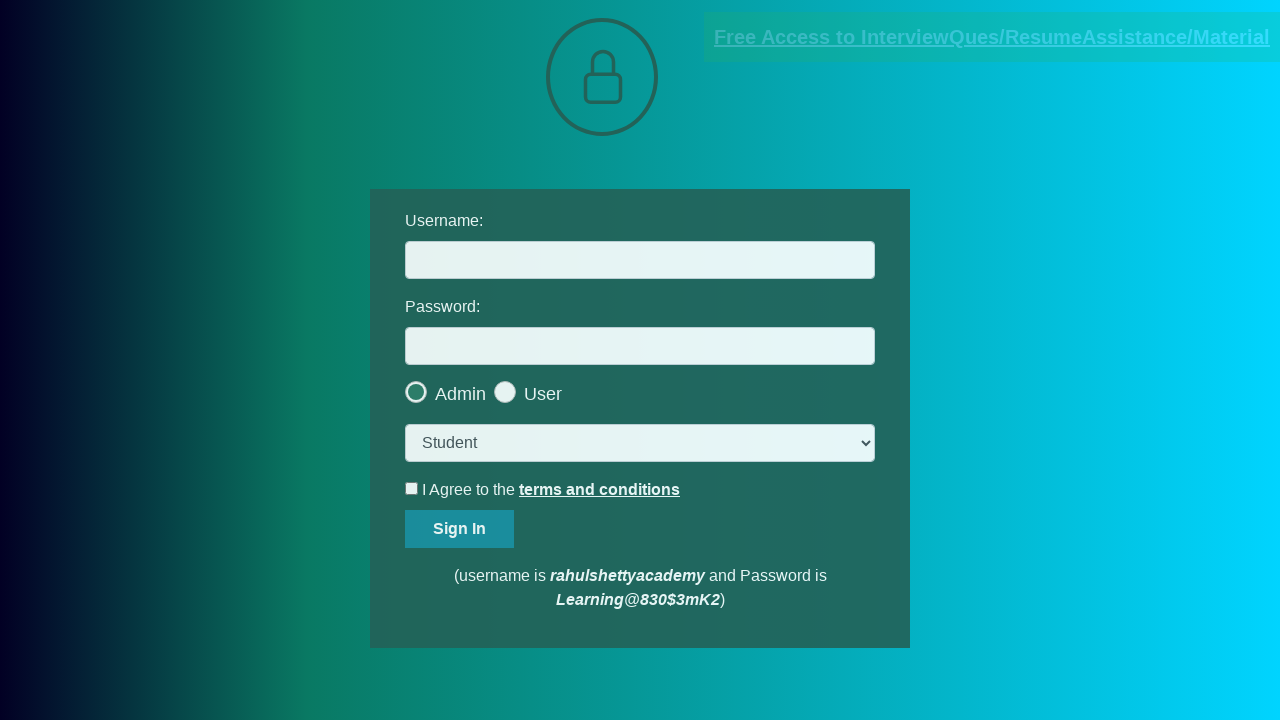

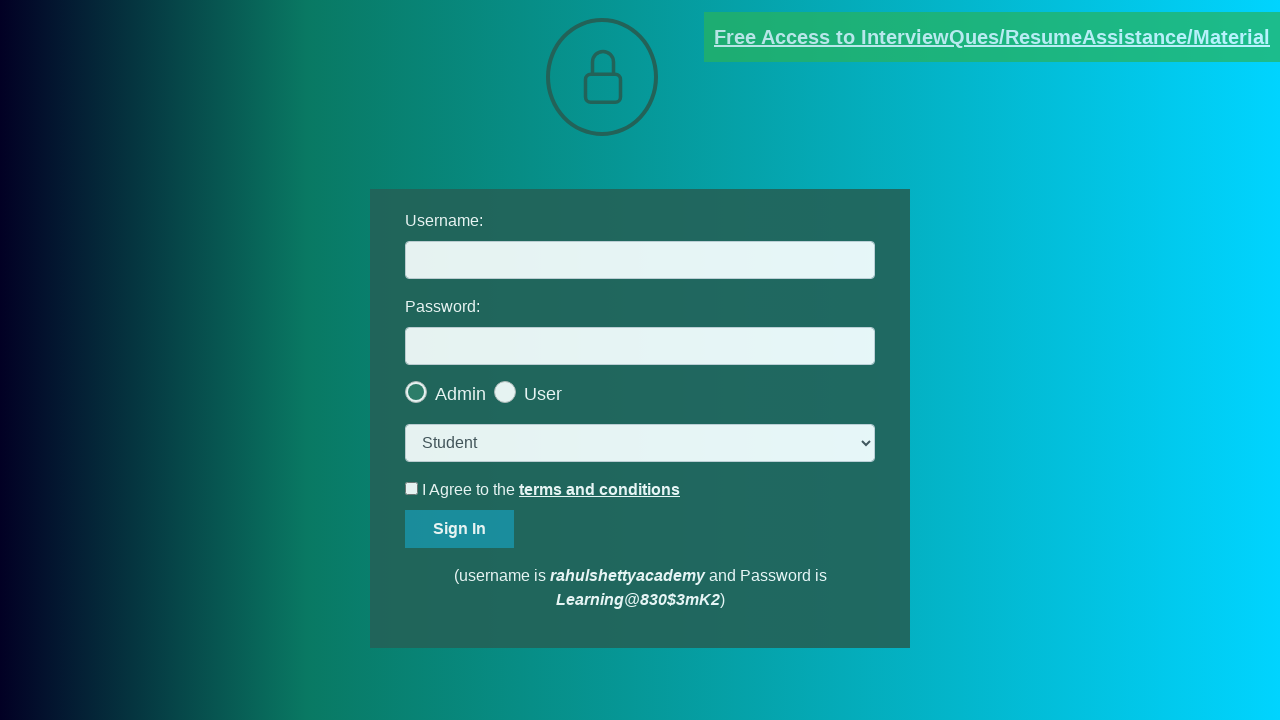